Tests hover menu navigation by moving mouse over a button element and clicking on a laptop link in the submenu

Starting URL: https://testautomationpractice.blogspot.com/

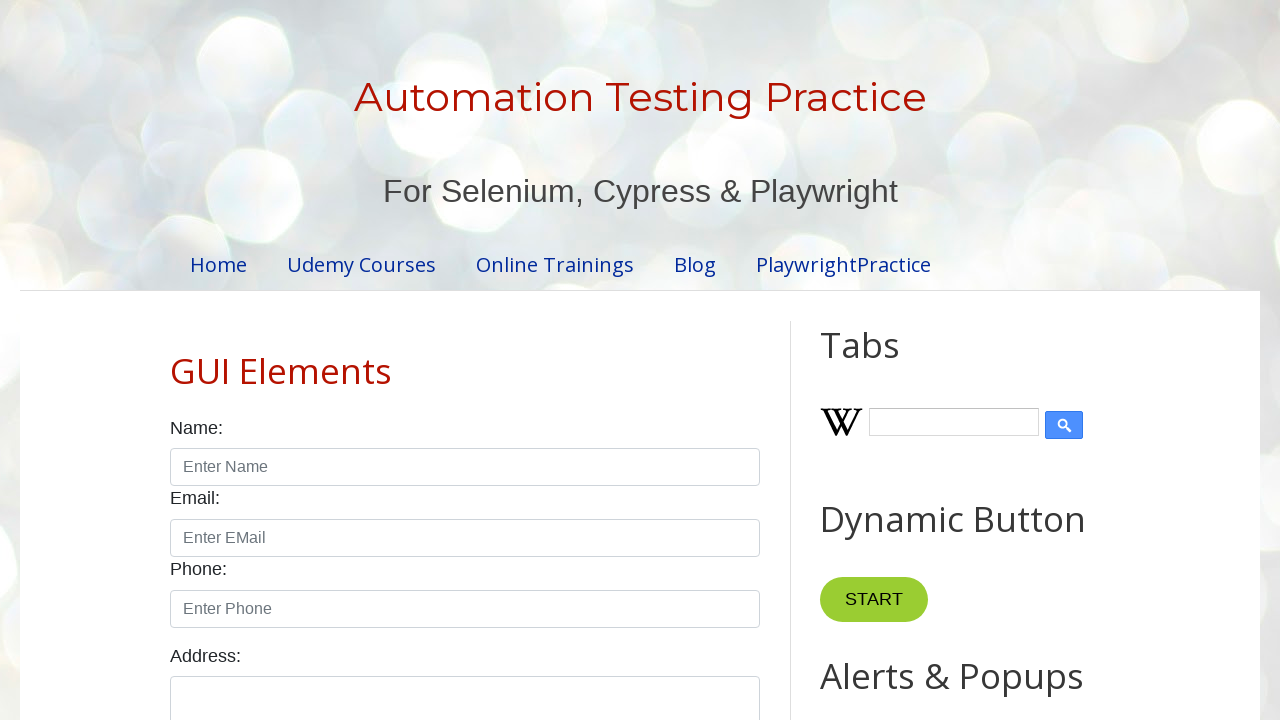

Located hover button element in sidebar
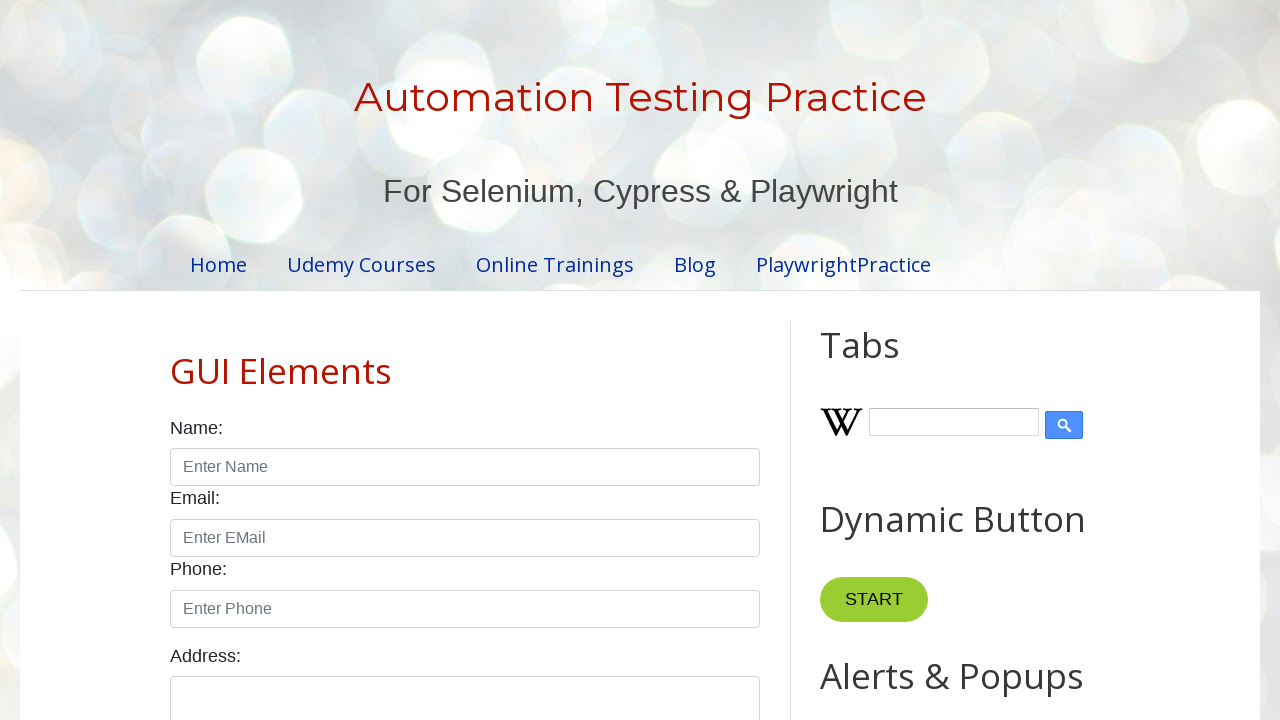

Located laptop link in submenu
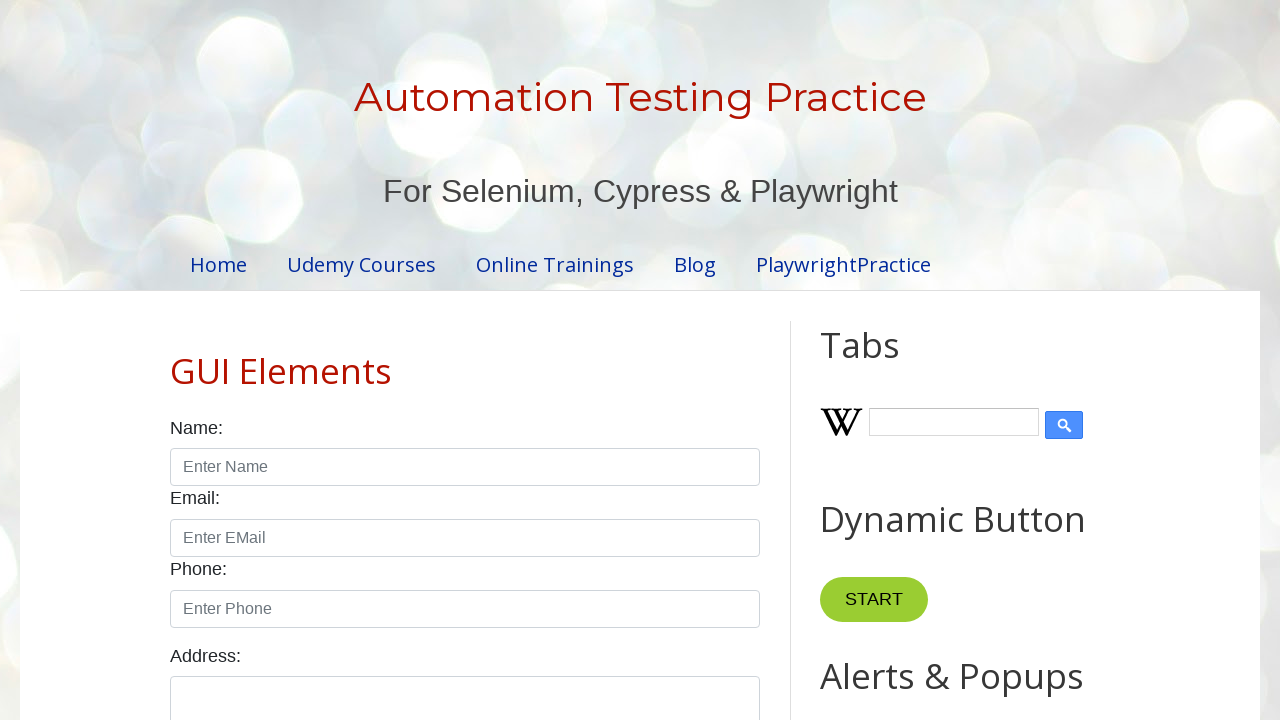

Hovered over button element to reveal submenu at (868, 360) on xpath=//div[@id='sidebar-right-1']//div[6]//button
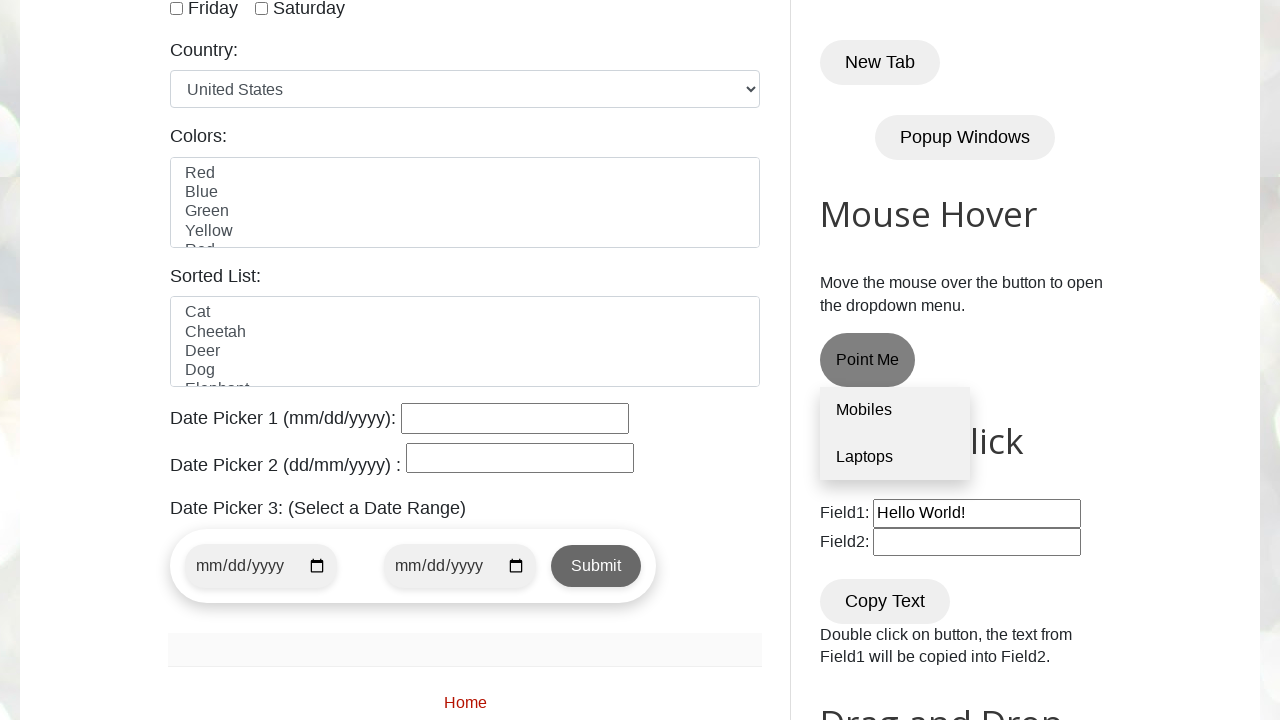

Hovered over laptop link in submenu at (895, 457) on xpath=//div[@id='sidebar-right-1']//div[6]//button/following-sibling::*/a[2]
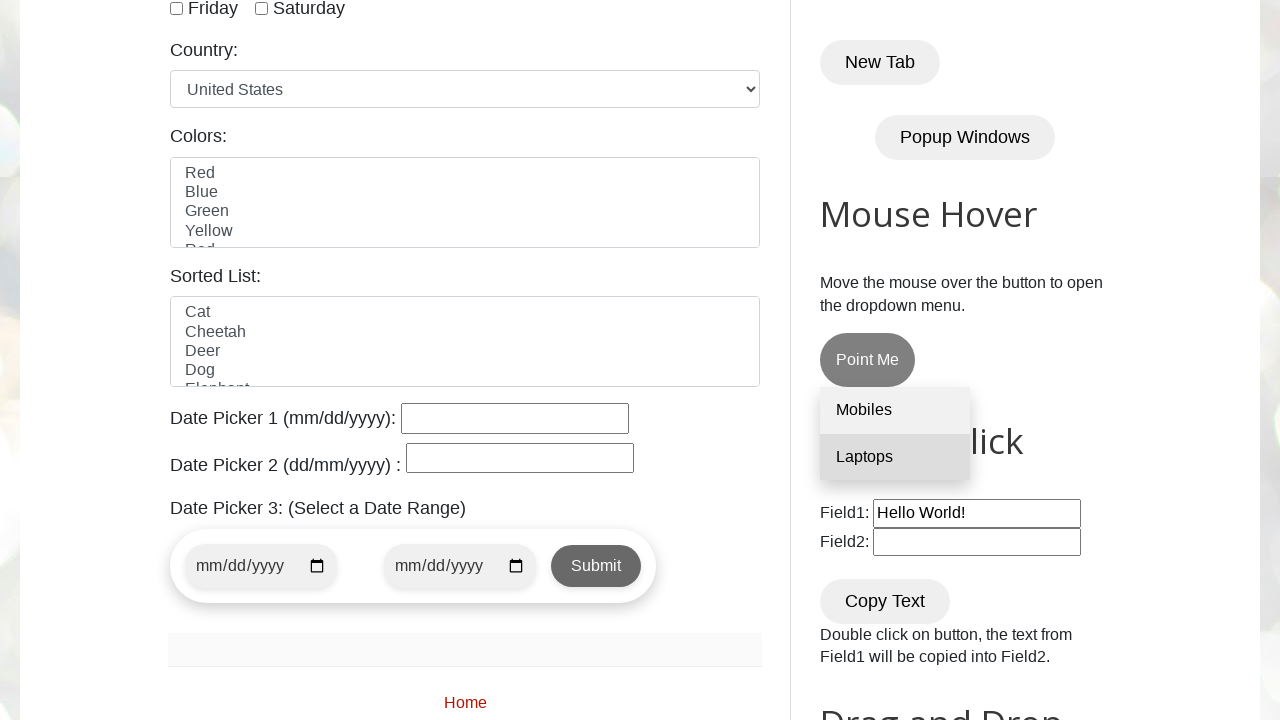

Clicked on laptop link at (895, 457) on xpath=//div[@id='sidebar-right-1']//div[6]//button/following-sibling::*/a[2]
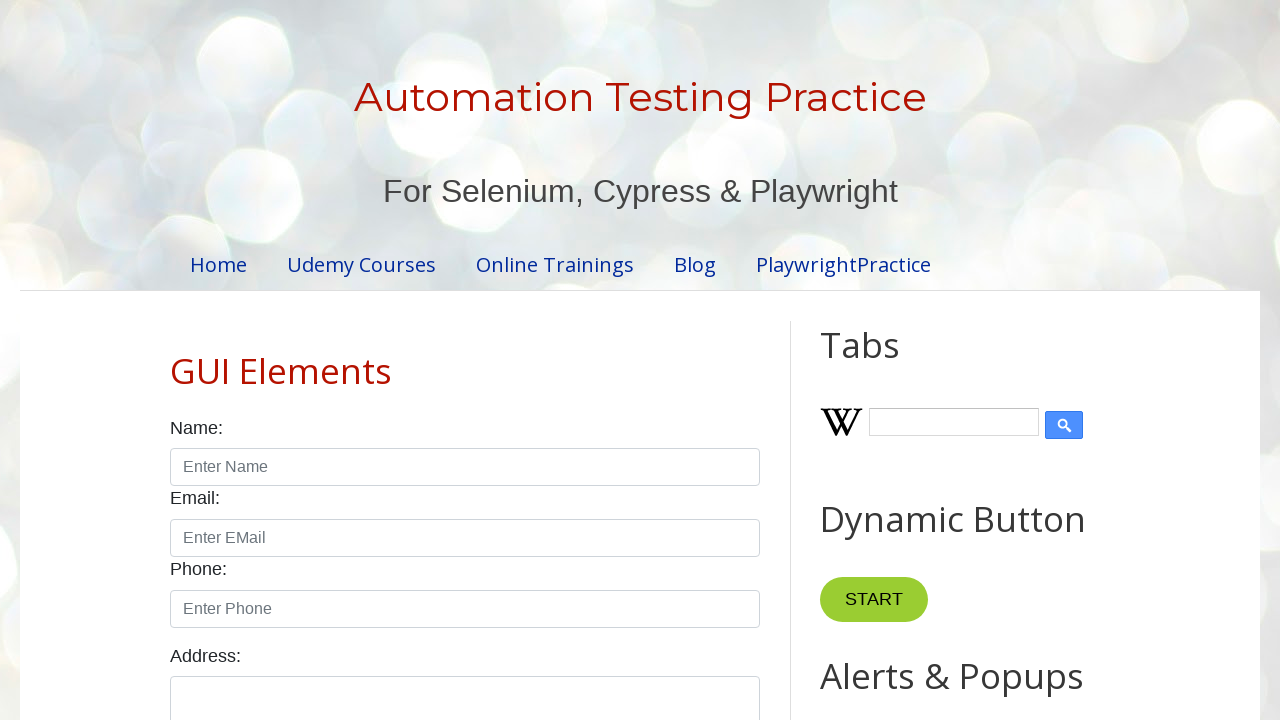

Page navigation completed
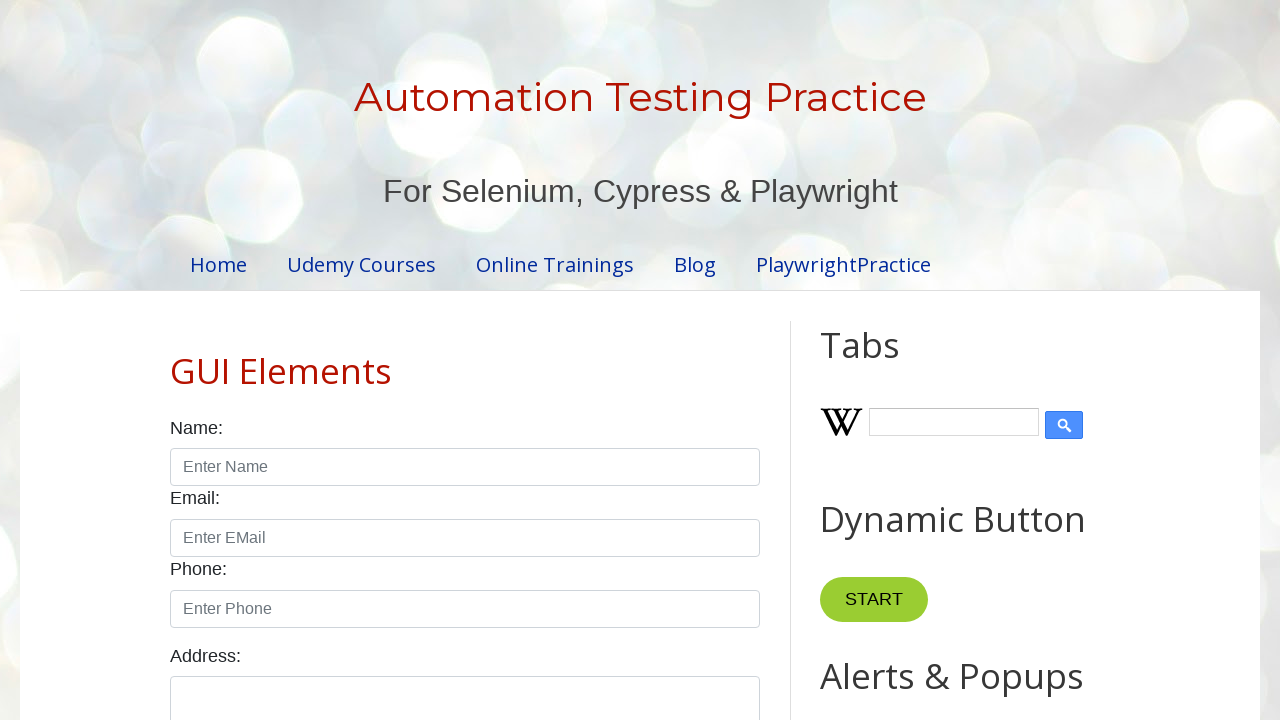

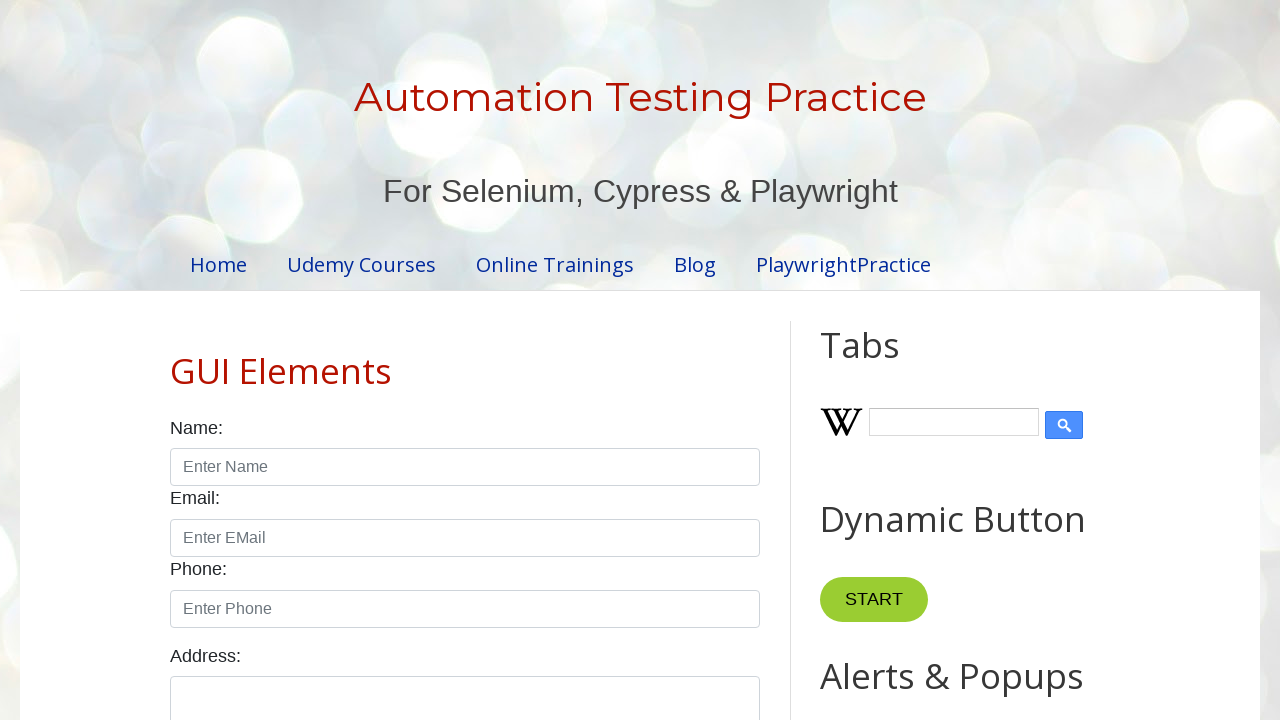